Tests a form submission by filling in name, email, current address and permanent address fields, then verifying the submitted data is displayed correctly

Starting URL: https://demoqa.com/text-box

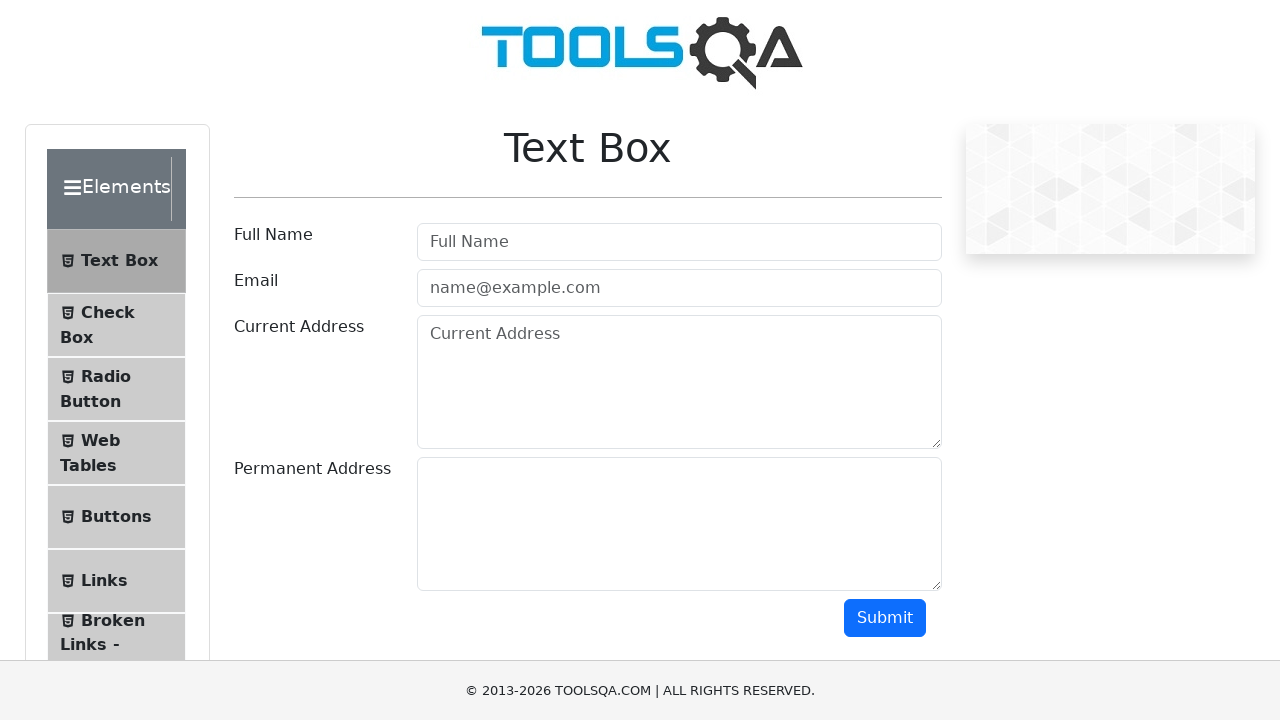

Filled Full Name field with 'Automation' on [placeholder='Full Name']
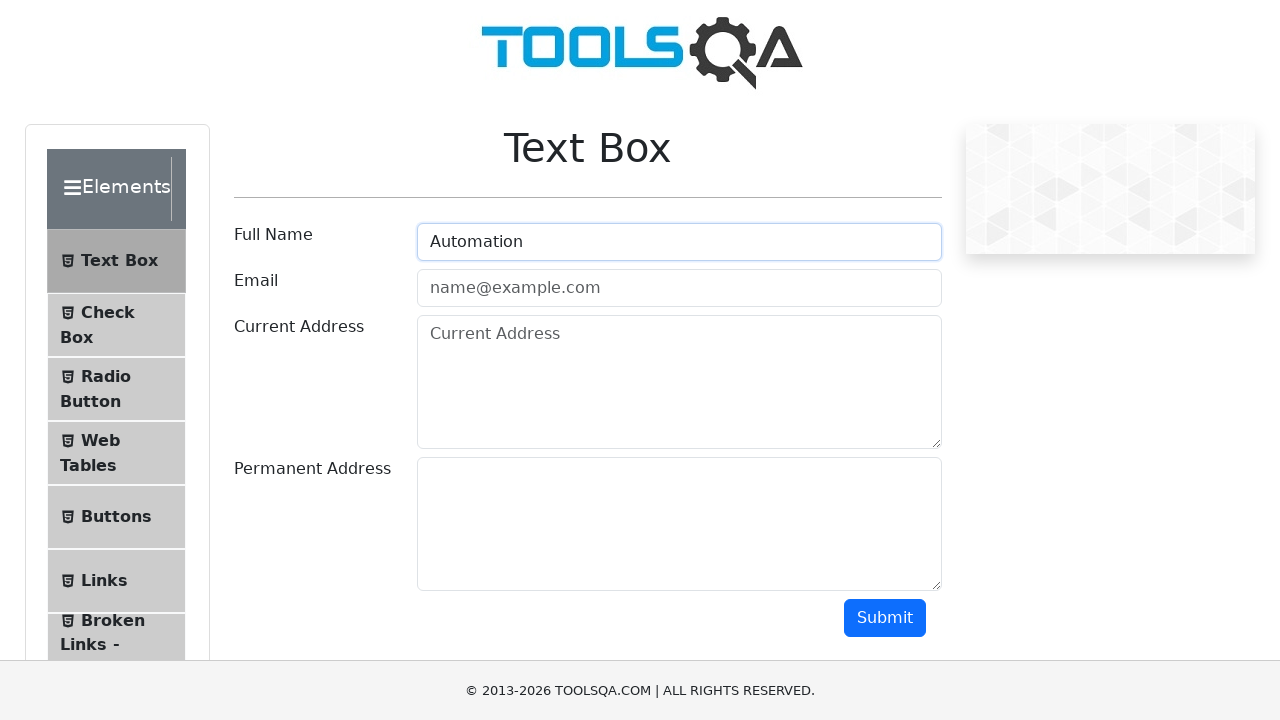

Filled Email field with 'Testing@gmail.com' on [placeholder='name@example.com']
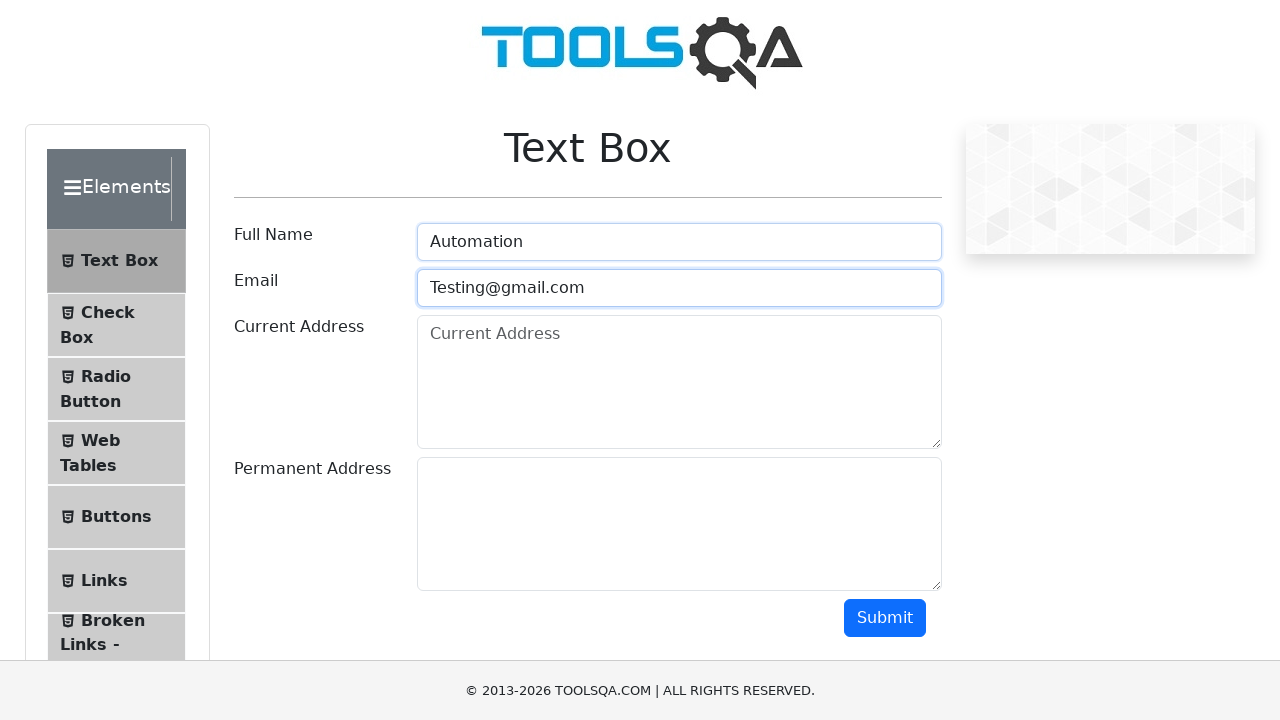

Filled Current Address field with 'Testing Current Address' on [placeholder='Current Address']
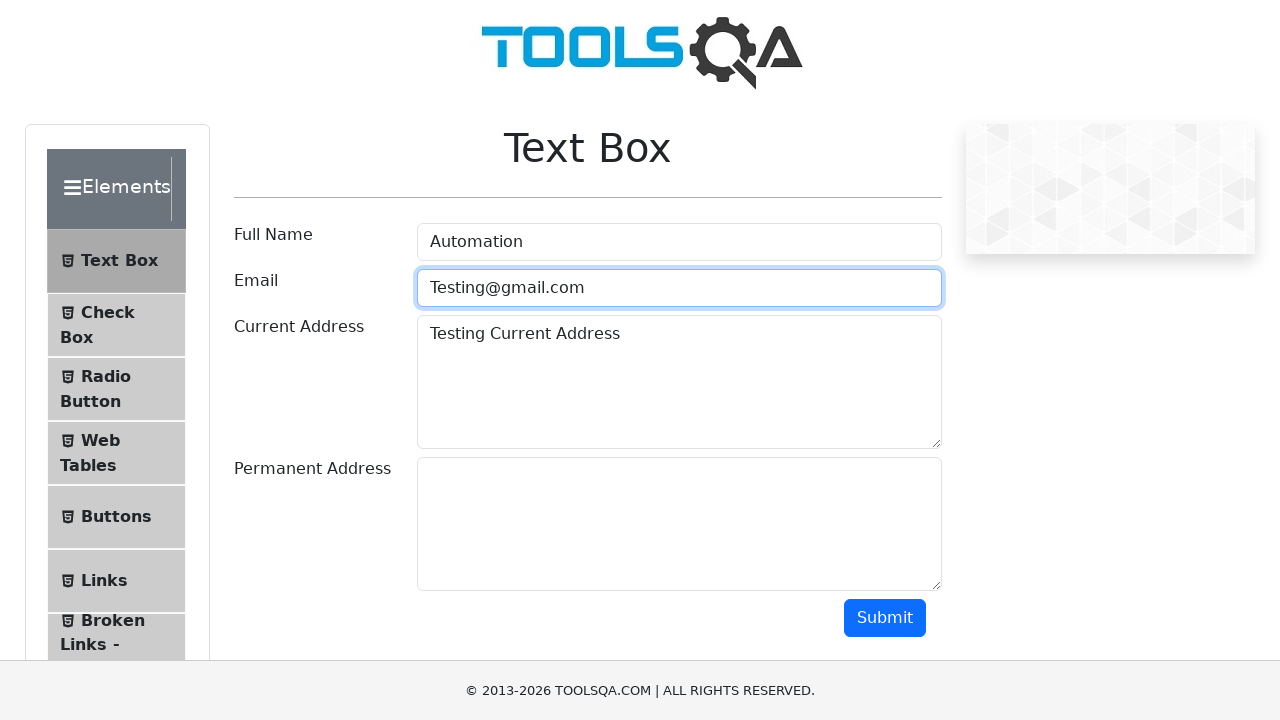

Filled Permanent Address field with 'Testing Permanent Address' on #permanentAddress
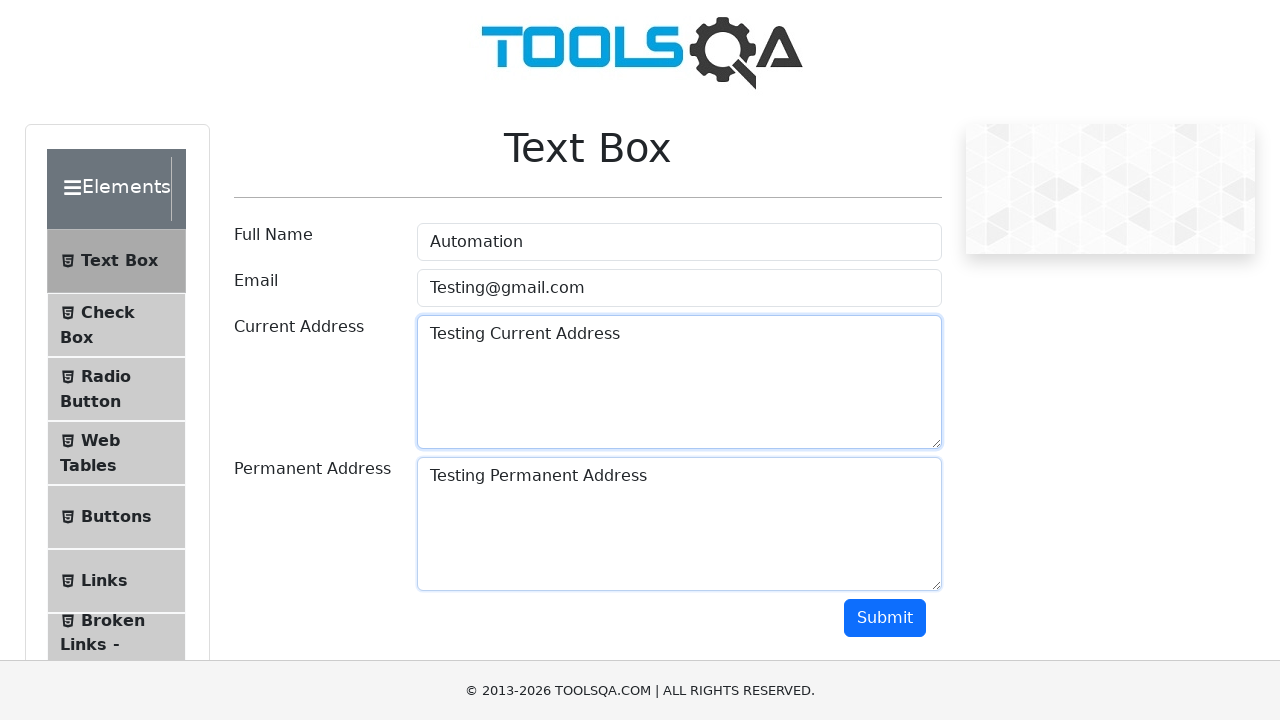

Clicked submit button to submit form at (885, 618) on #submit
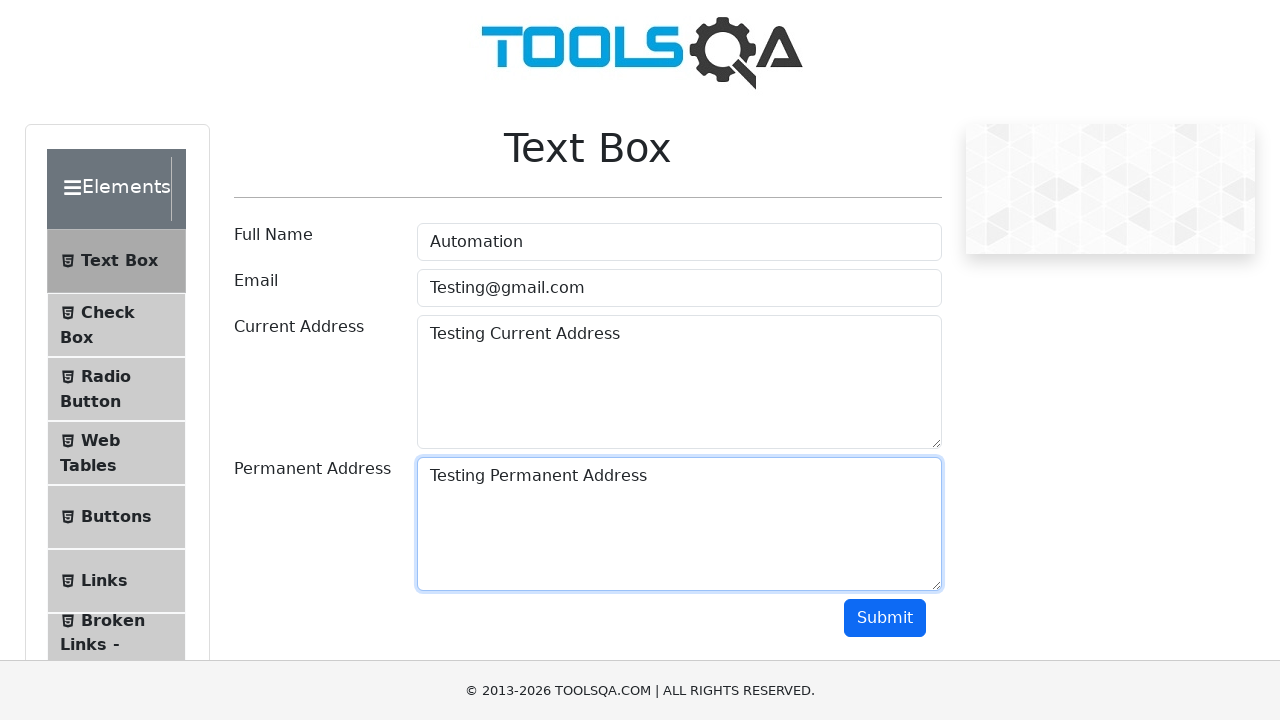

Results appeared after form submission
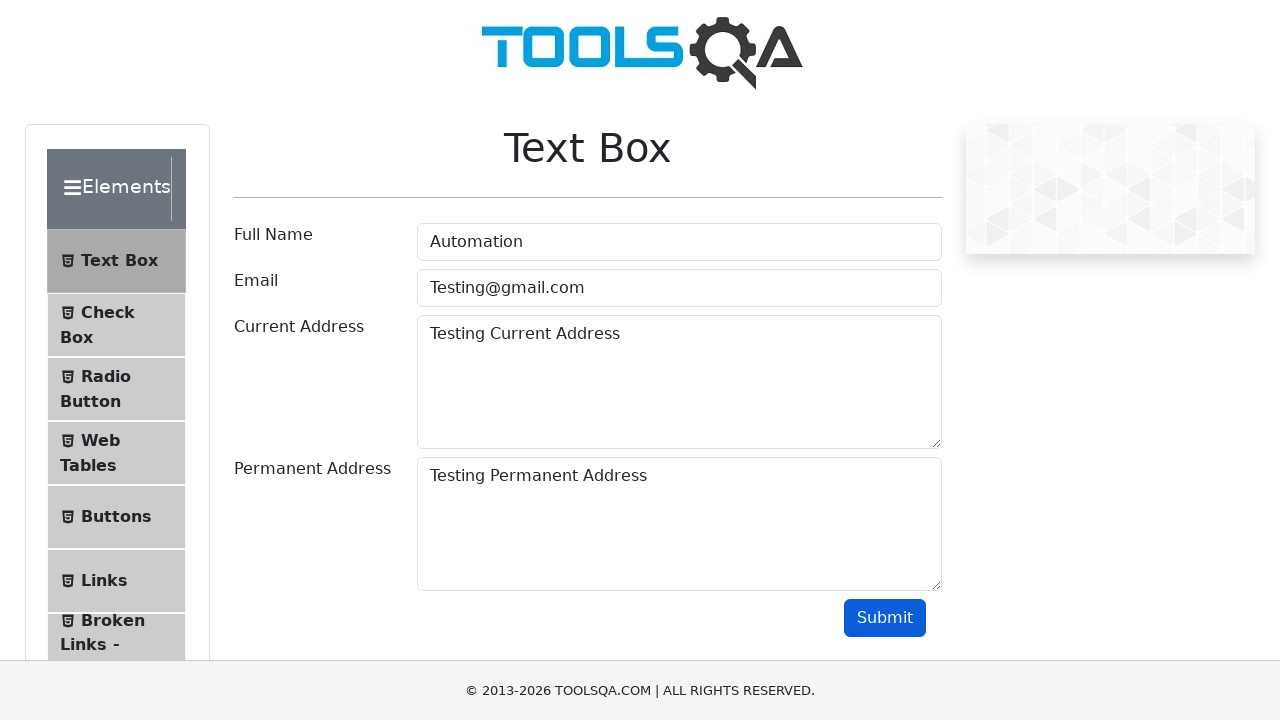

Verified Full Name 'Automation' is displayed in results
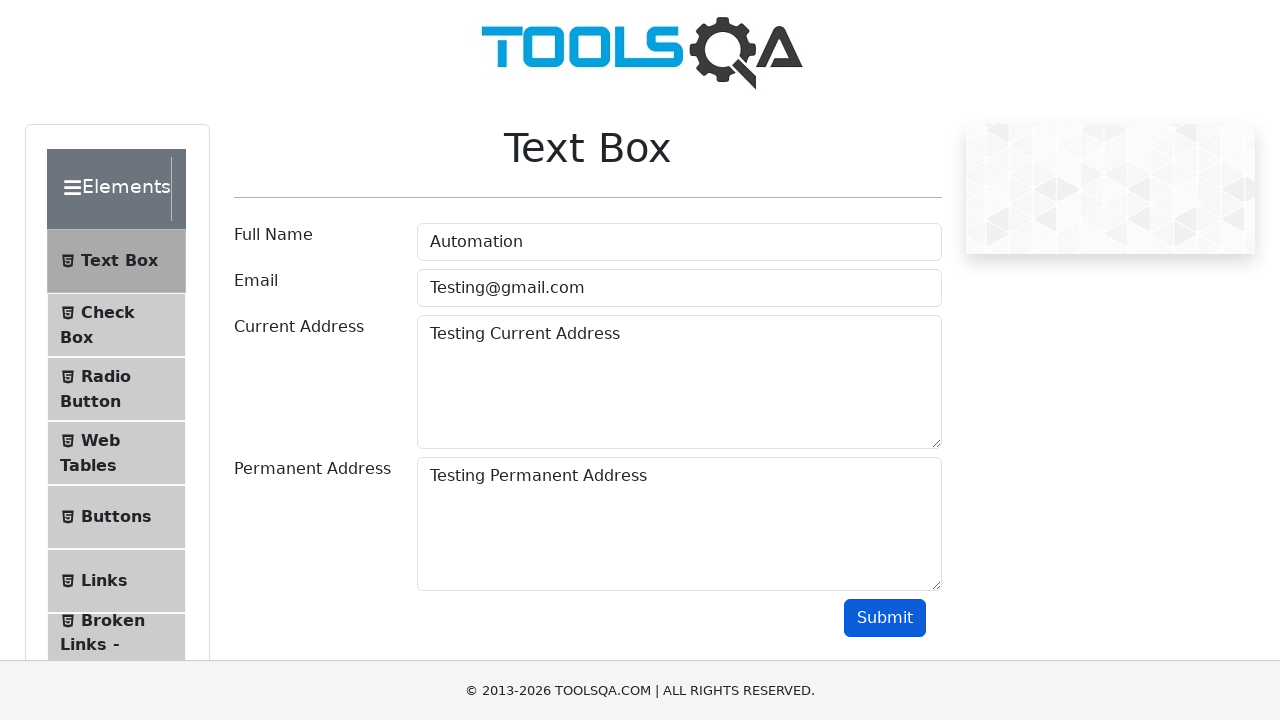

Verified Email 'Testing@gmail.com' is displayed in results
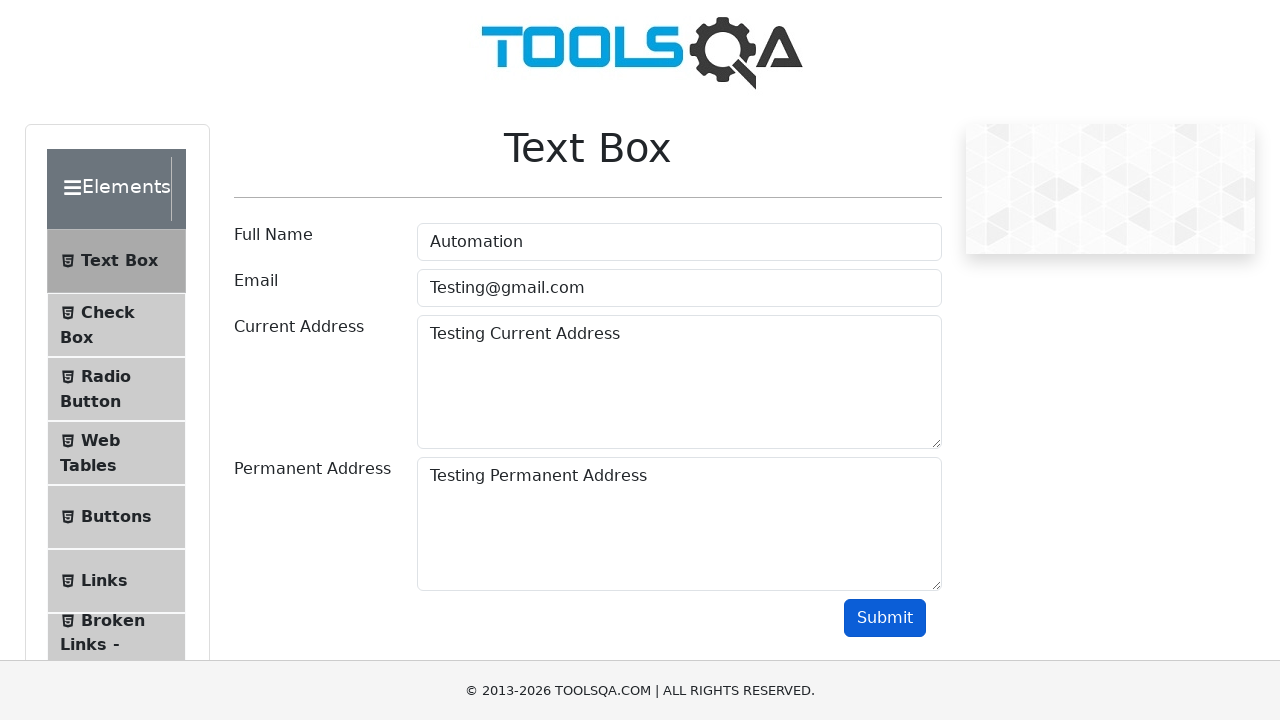

Verified Current Address 'Testing Current Address' is displayed in results
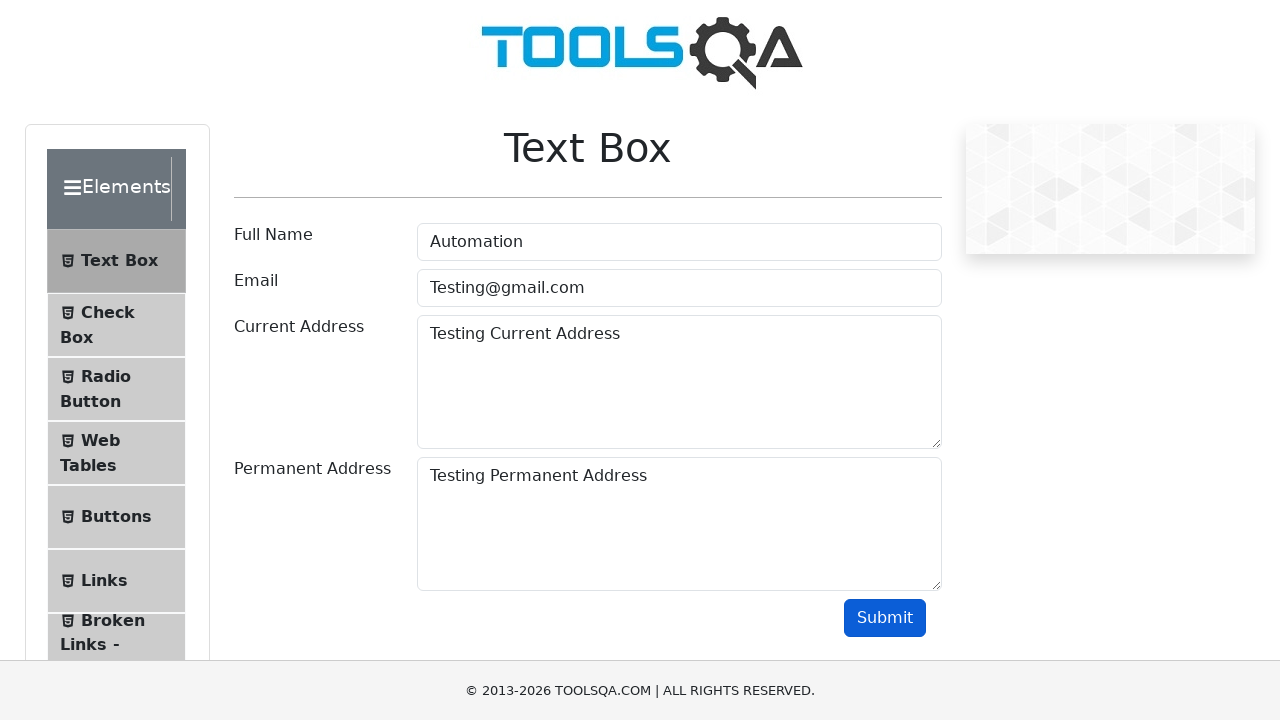

Verified Permanent Address 'Testing Permanent Address' is displayed in results
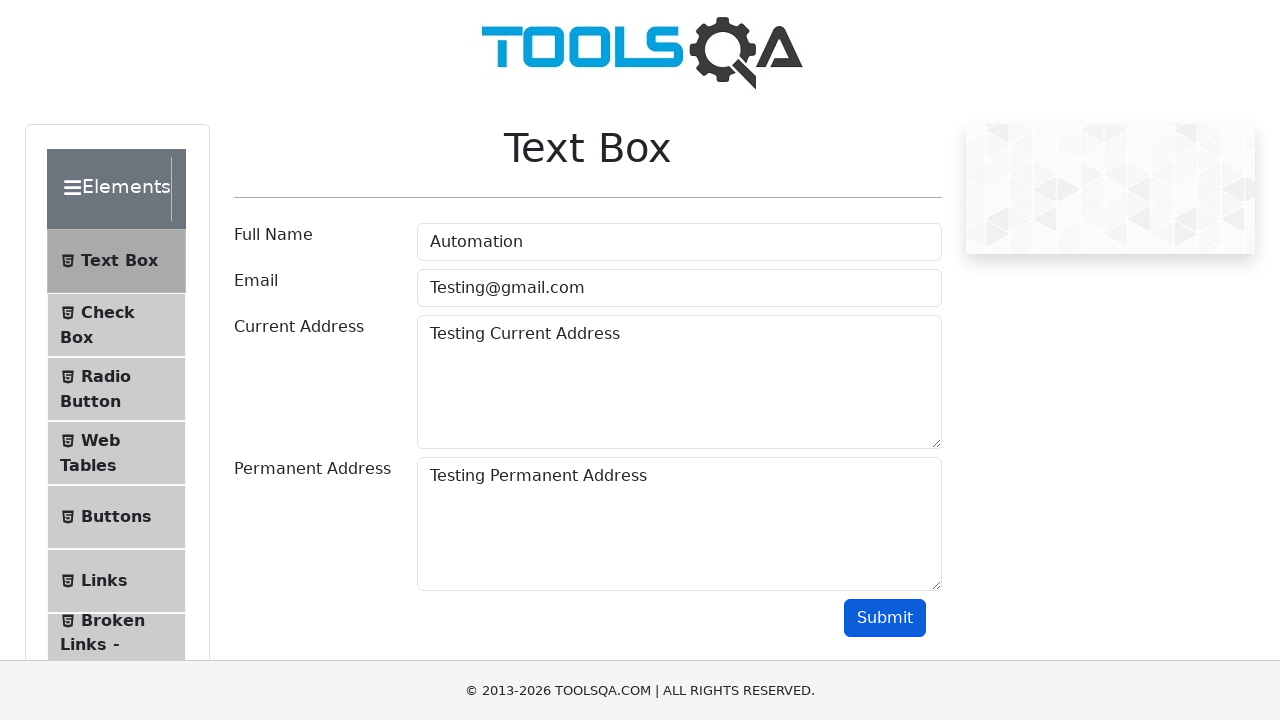

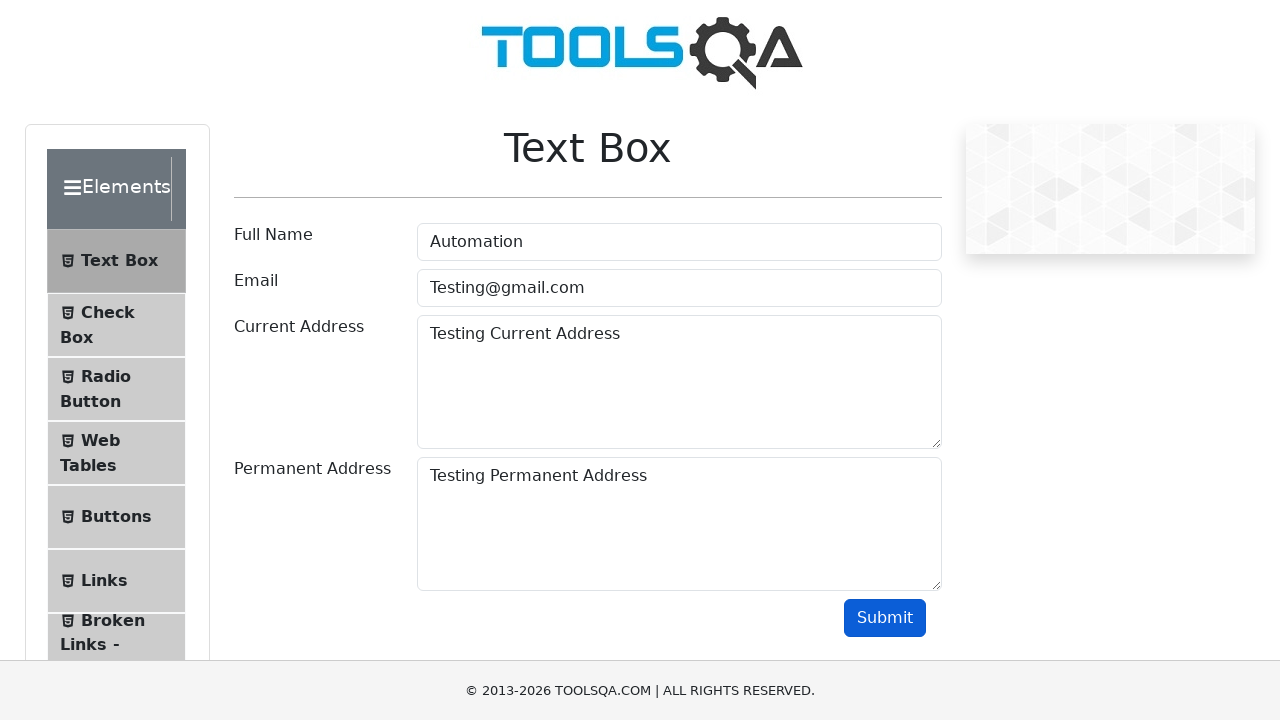